Verifies that the BugBank homepage loads correctly and contains essential login form controls including email input, password input, and a submit button.

Starting URL: https://bugbank.netlify.app/

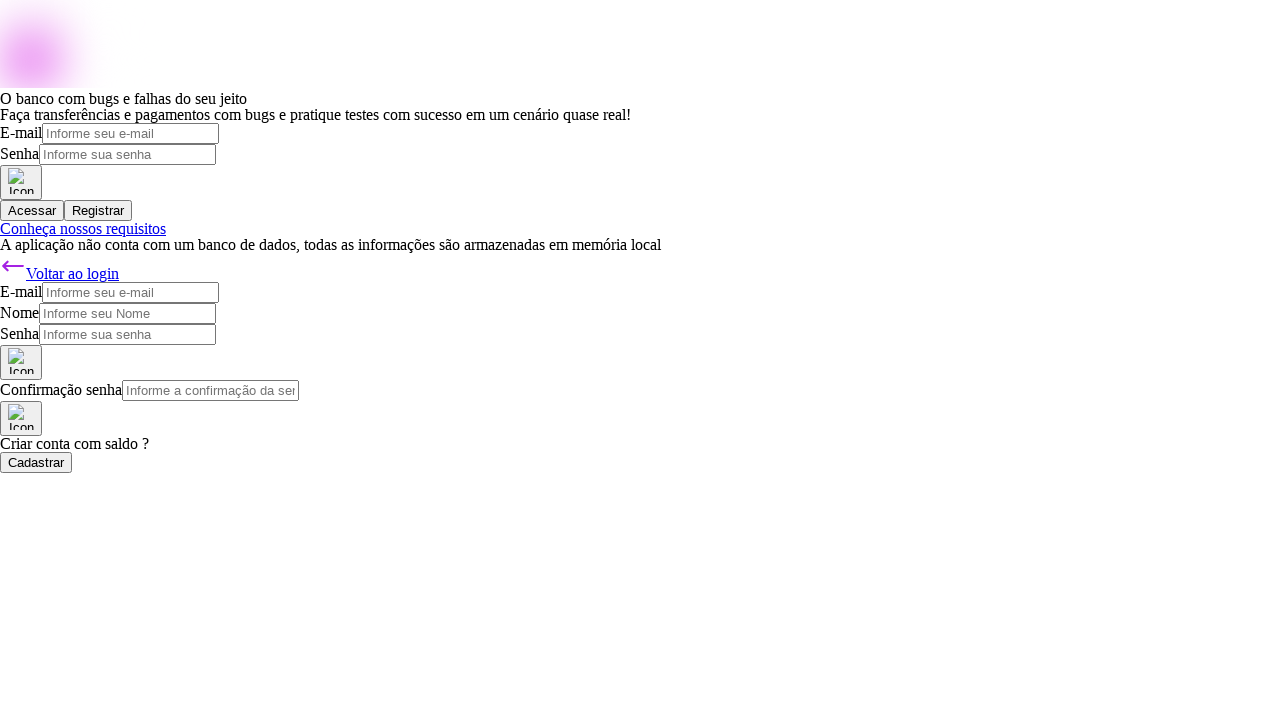

Navigated to BugBank homepage
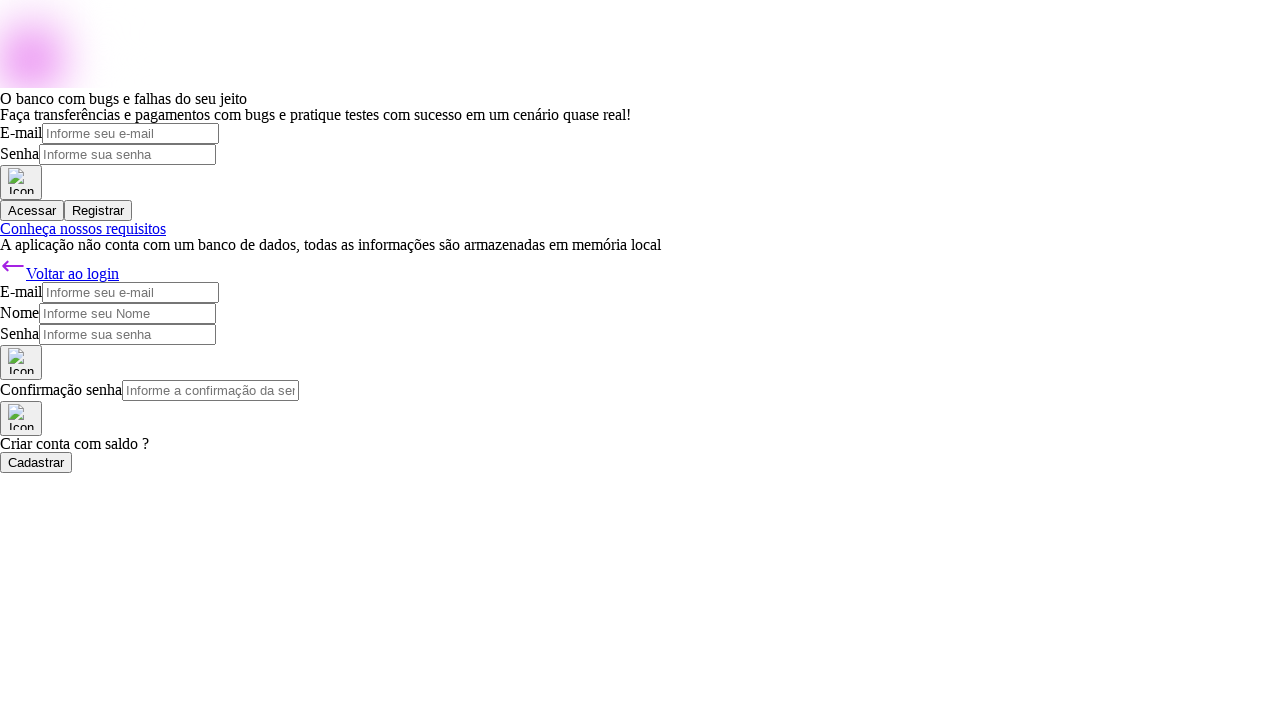

Page body loaded
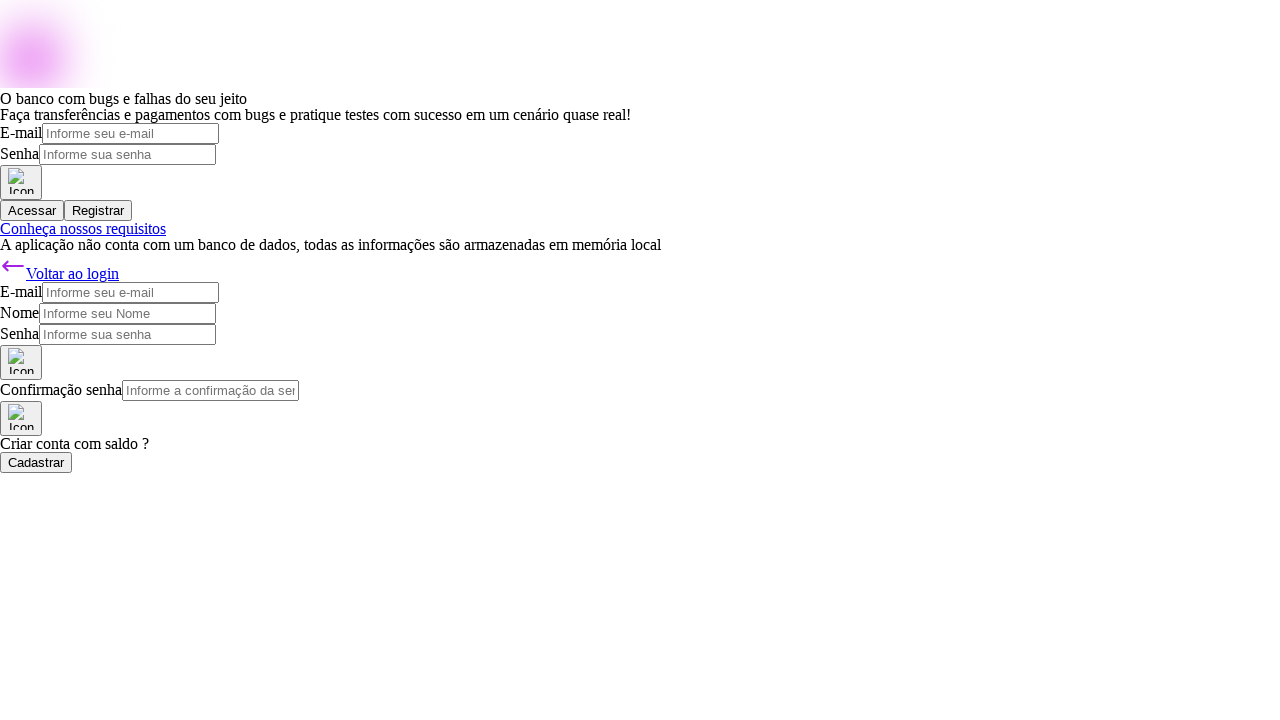

Located email input field
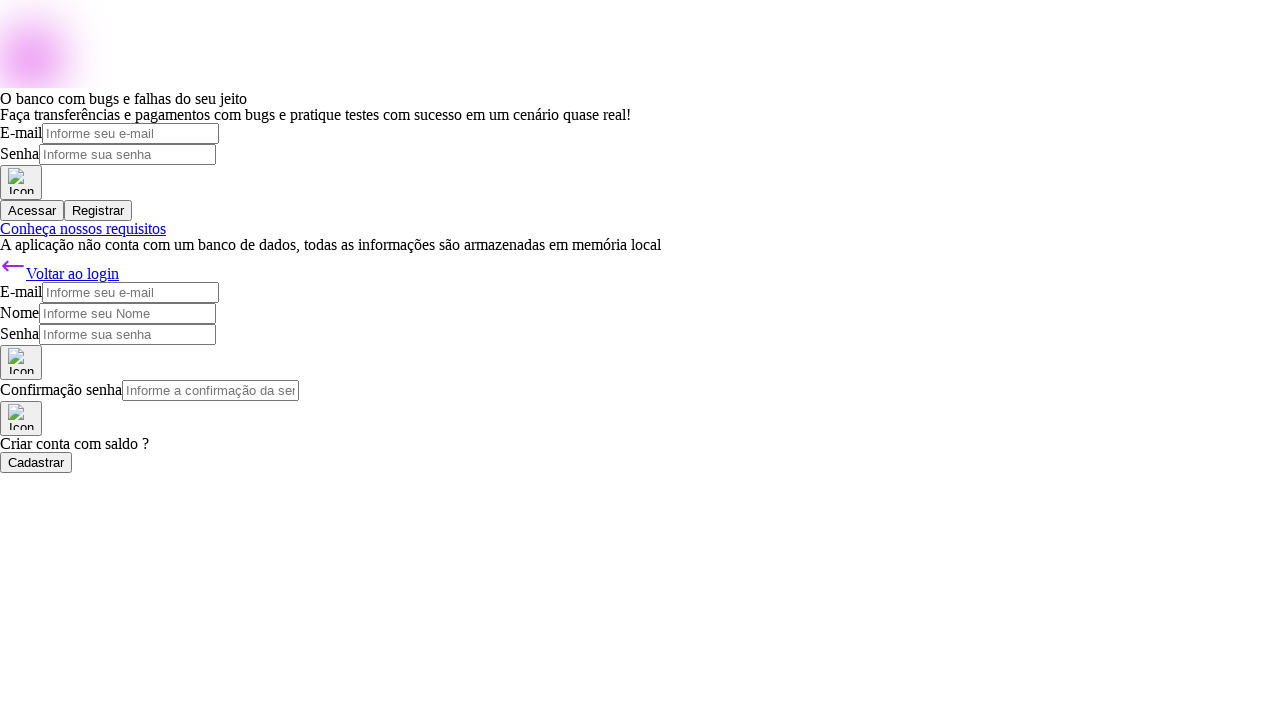

Verified email input exists
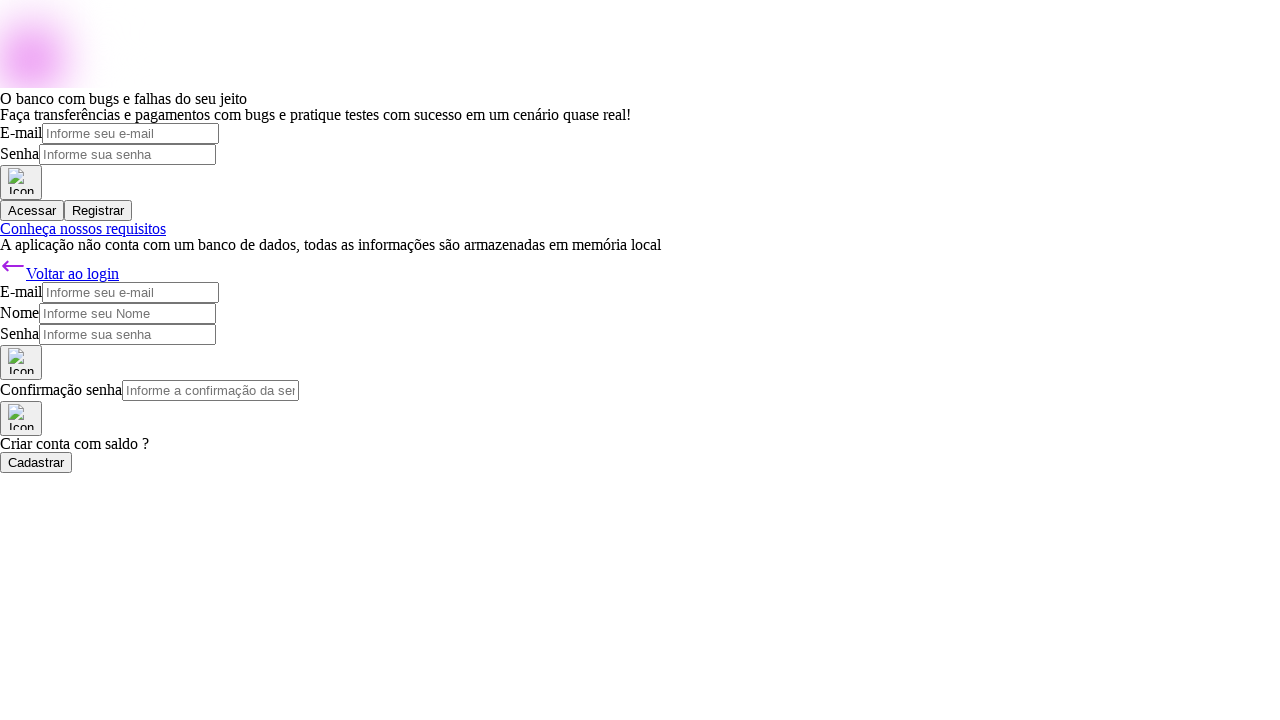

Located password input field
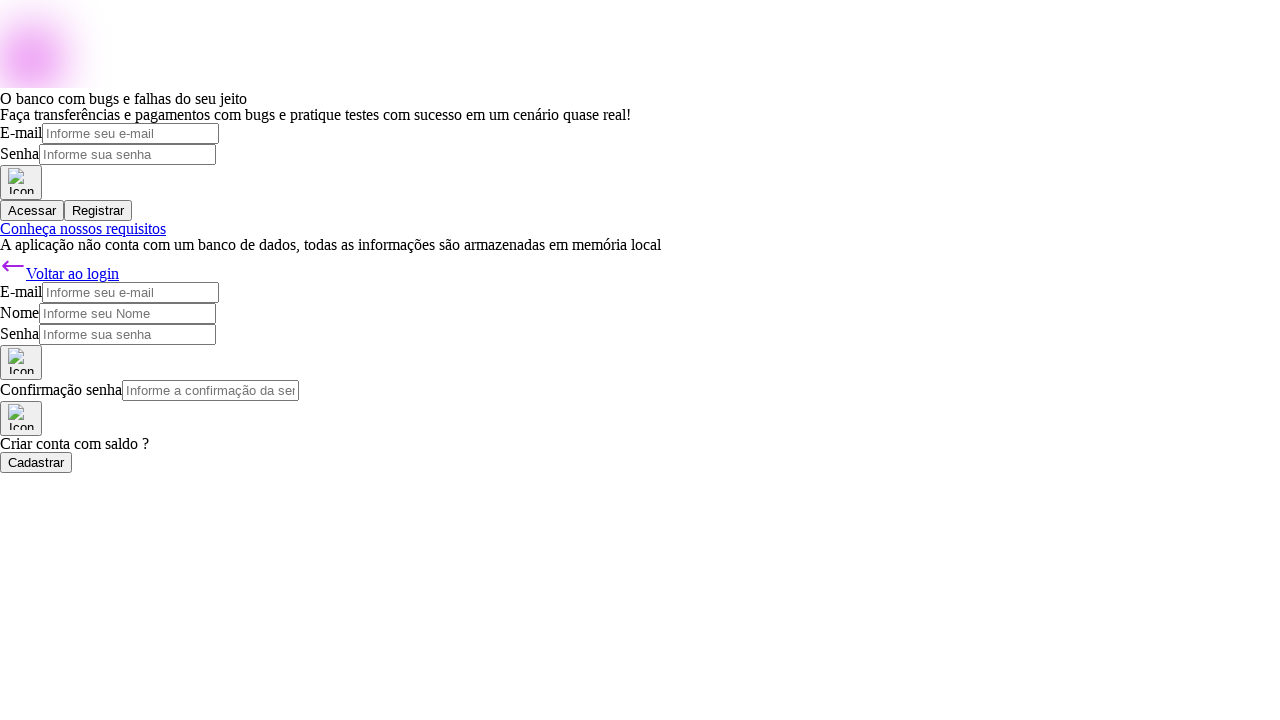

Verified password input exists
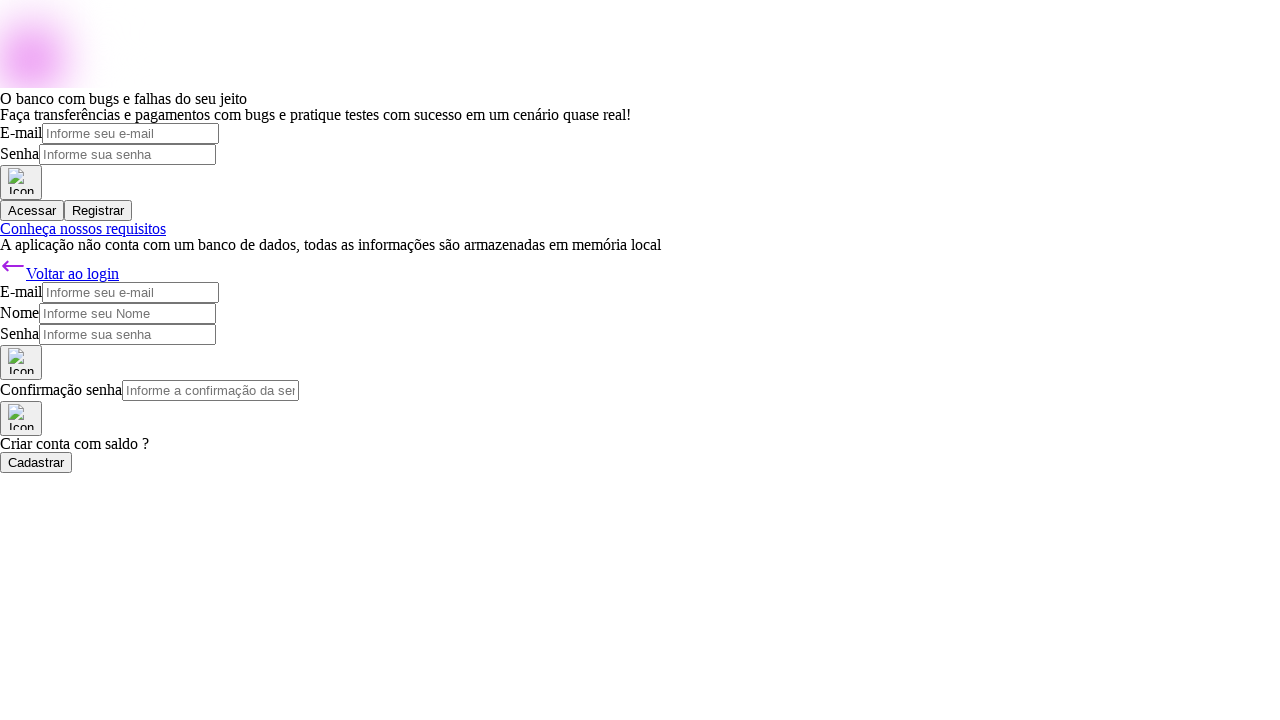

Located login/submit button
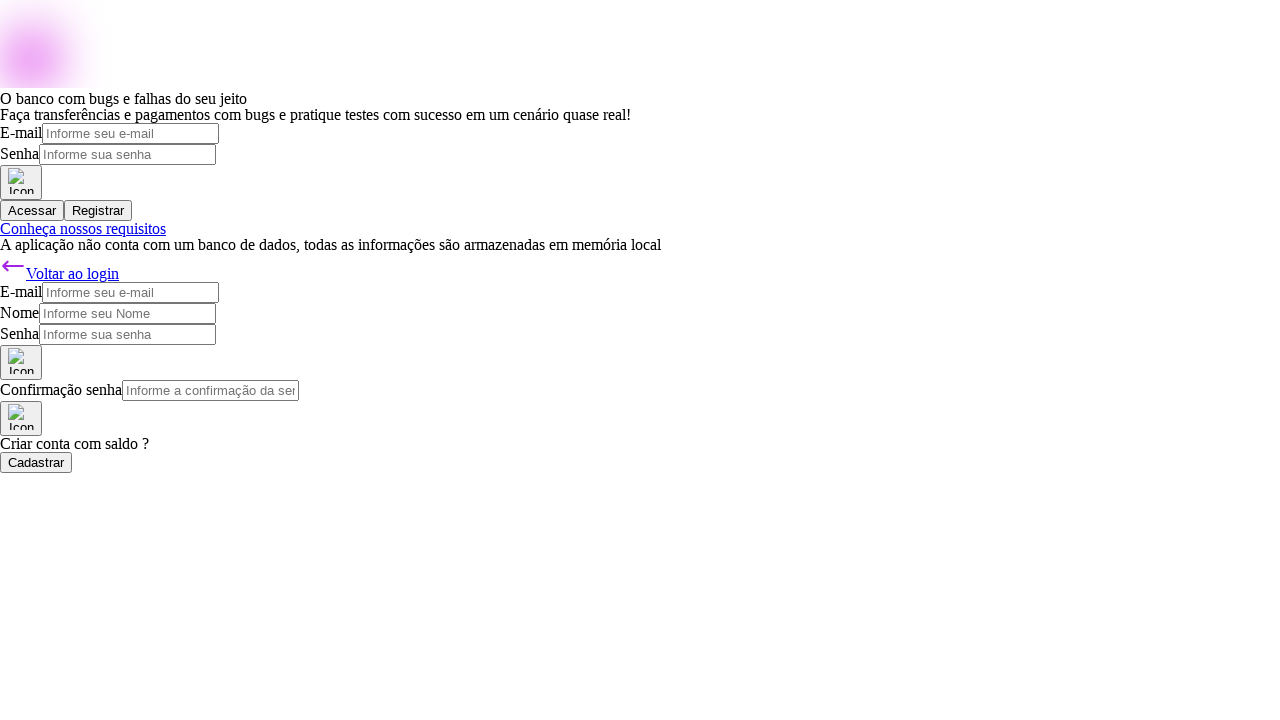

Verified login button exists
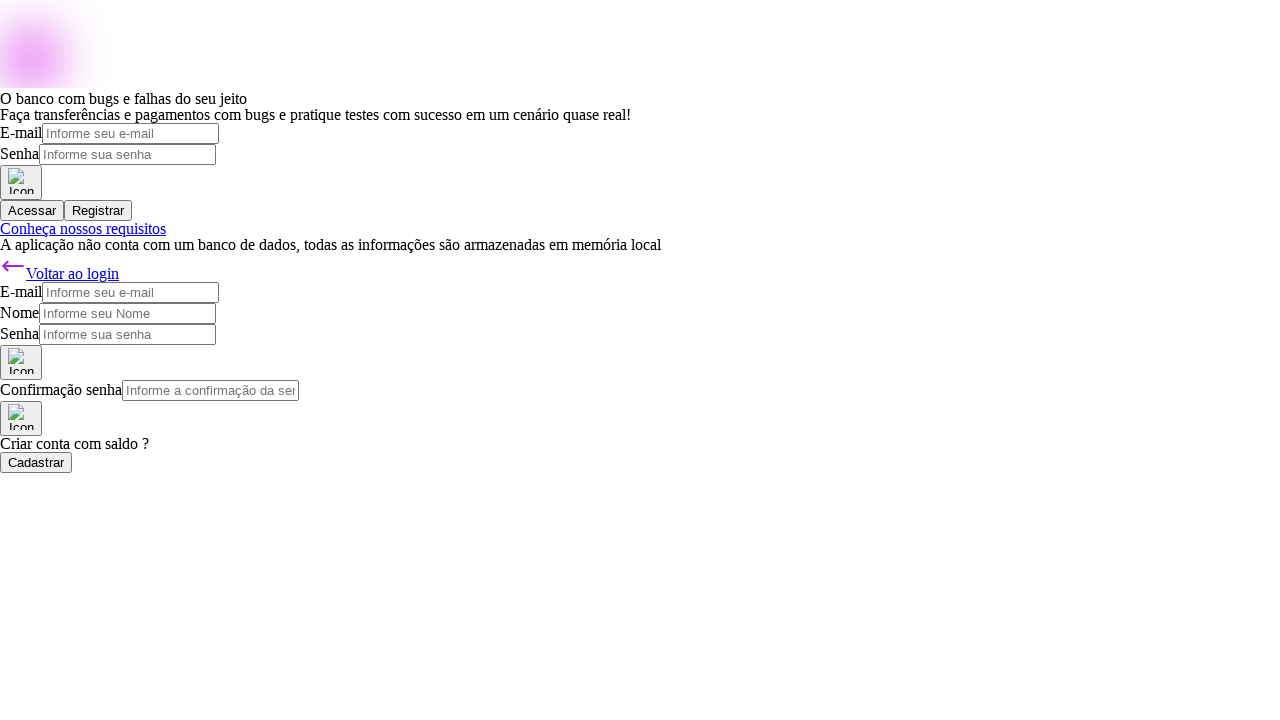

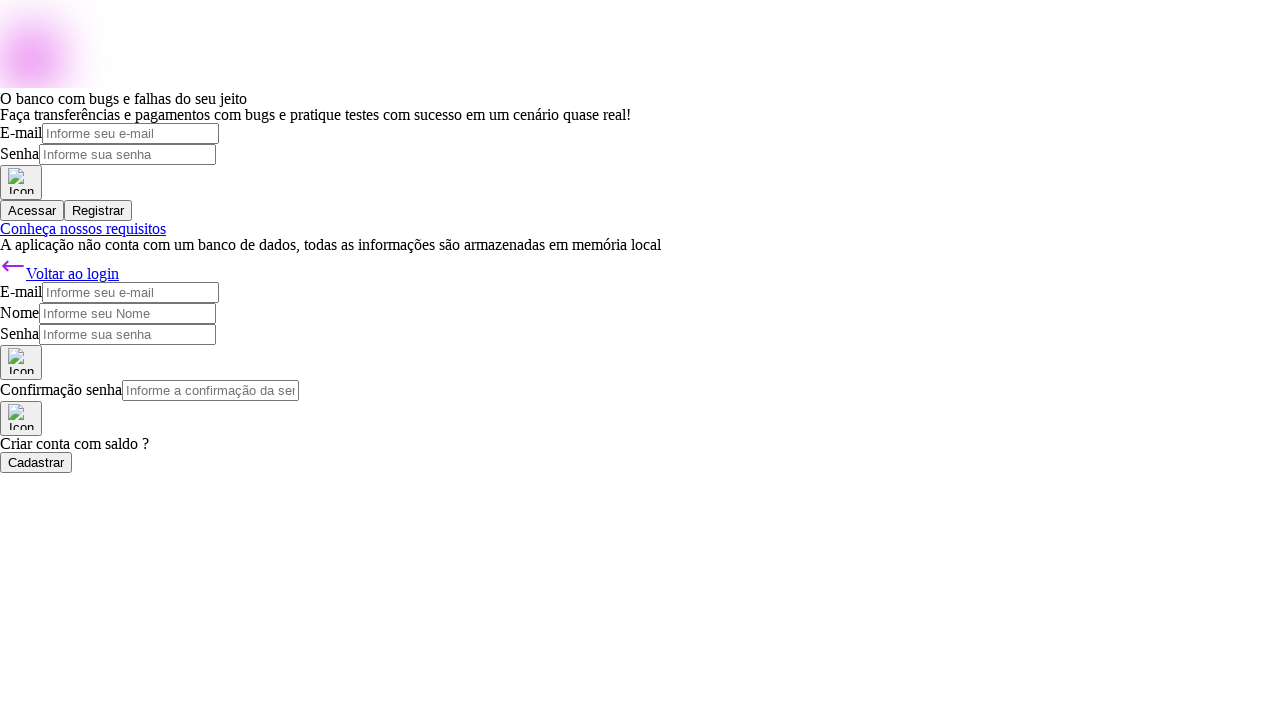